Tests the passenger count dropdown functionality by opening the dropdown, incrementing the adult count from 1 to 5 by clicking the increment button 4 times, then verifying the displayed text shows "5 Adult".

Starting URL: https://rahulshettyacademy.com/dropdownsPractise/

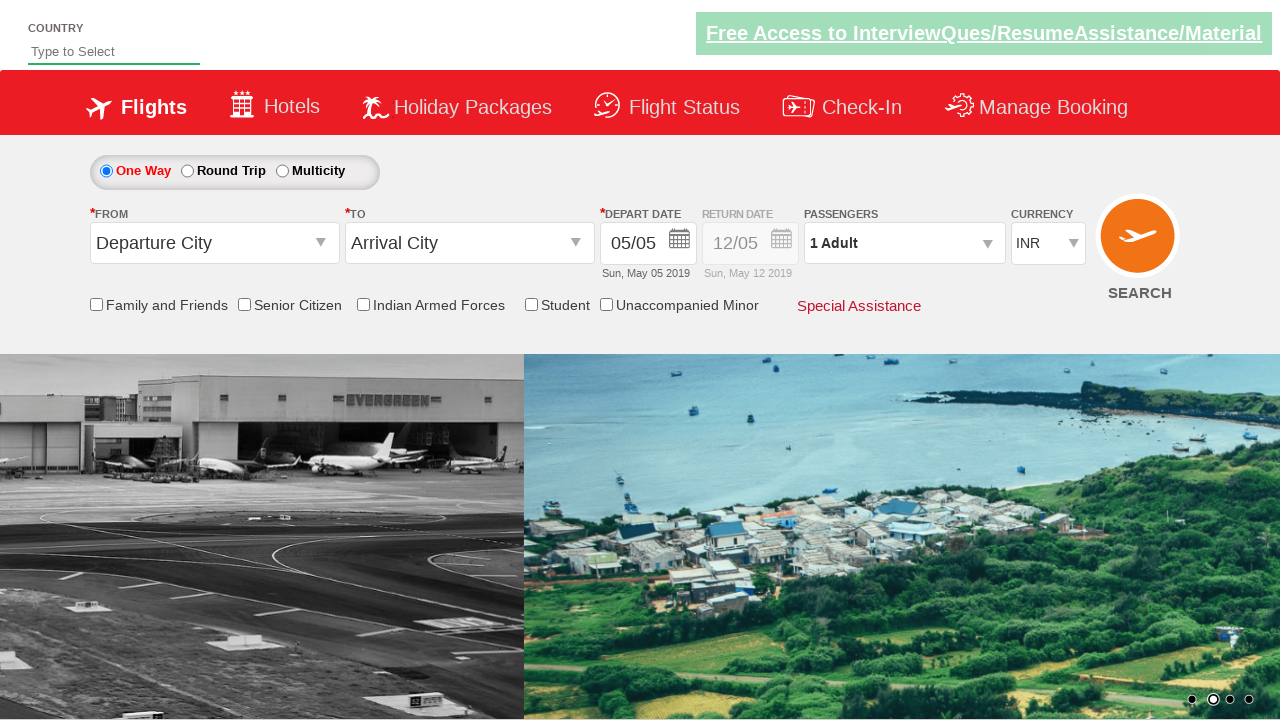

Clicked passenger info dropdown to open it at (904, 243) on #divpaxinfo
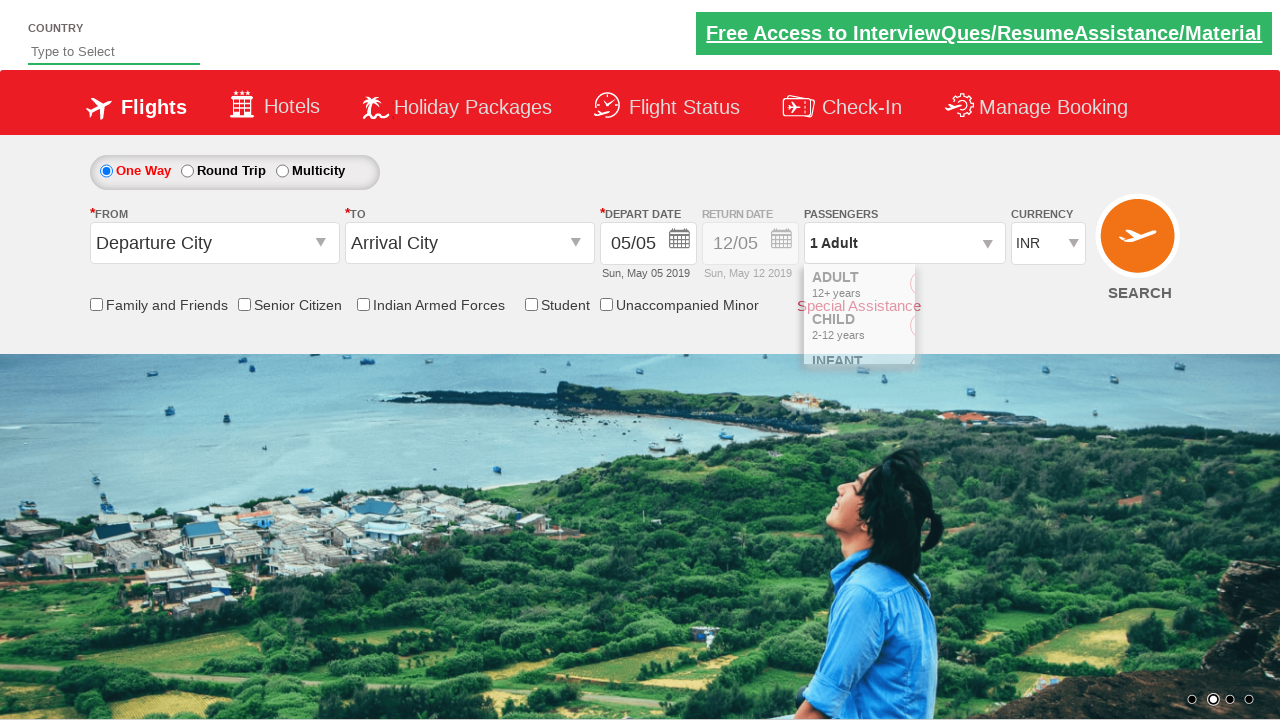

Clicked adult increment button (increment 1 of 4) at (982, 288) on #hrefIncAdt
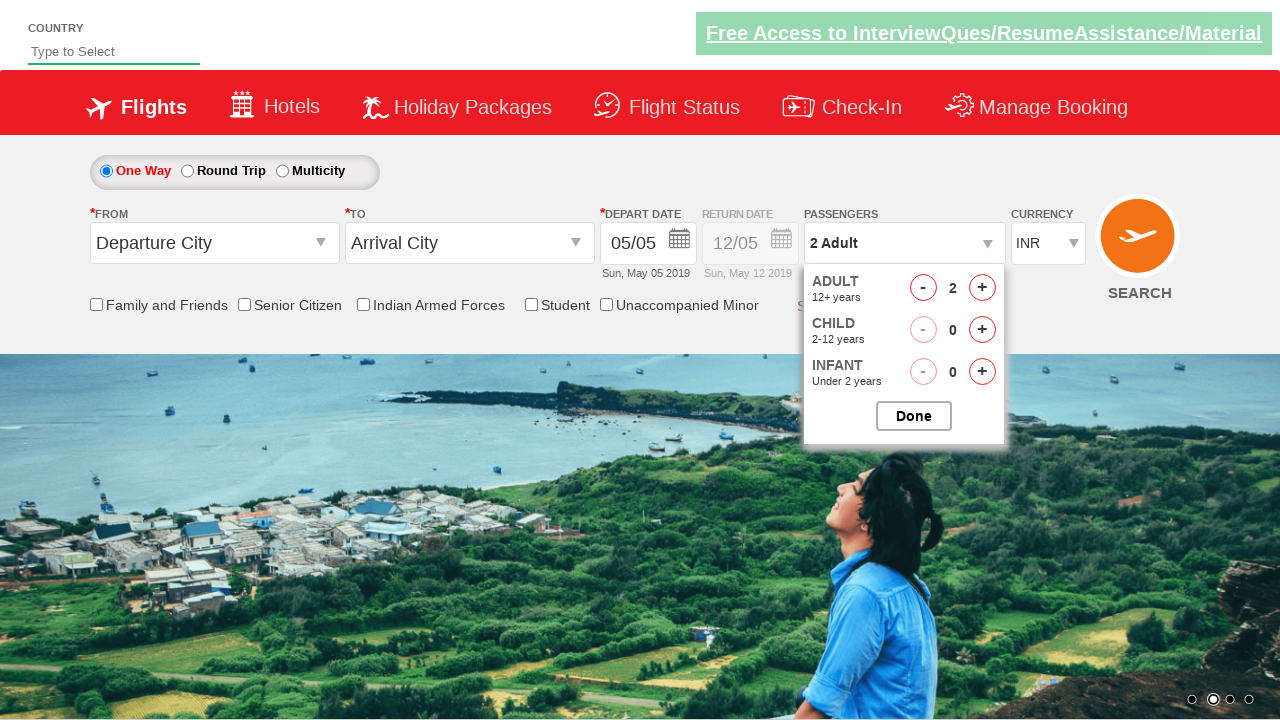

Clicked adult increment button (increment 2 of 4) at (982, 288) on #hrefIncAdt
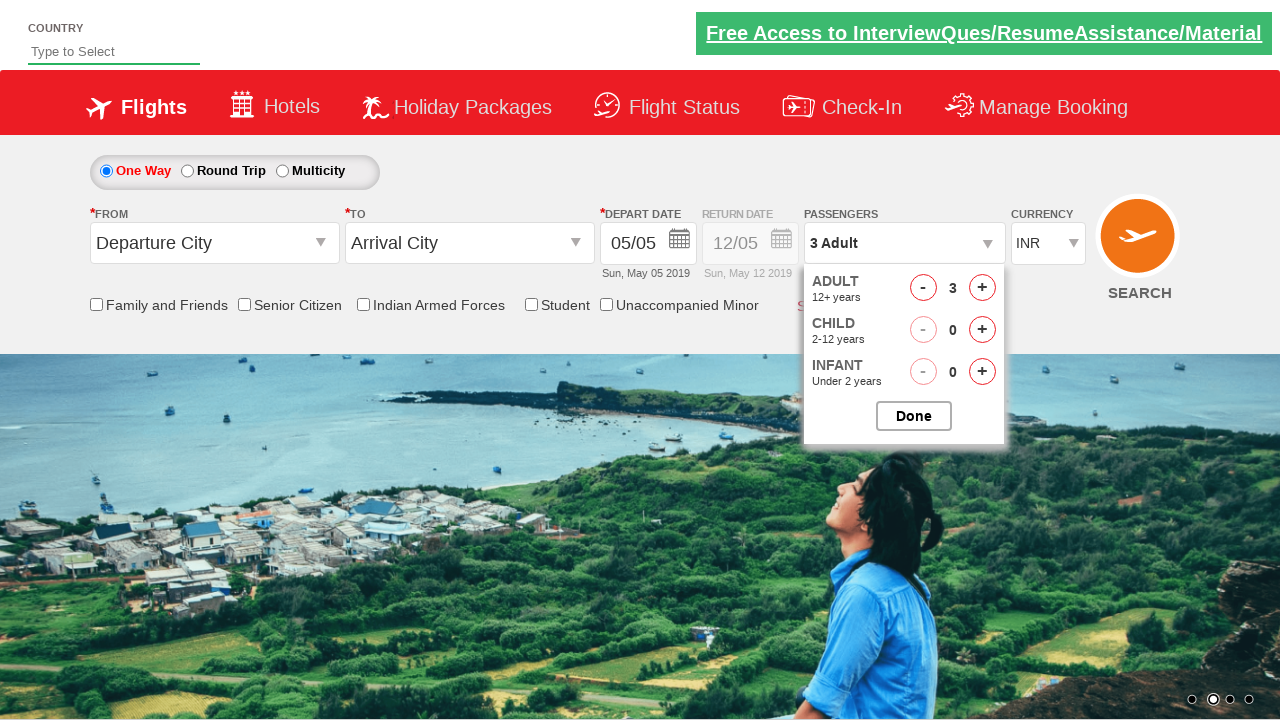

Clicked adult increment button (increment 3 of 4) at (982, 288) on #hrefIncAdt
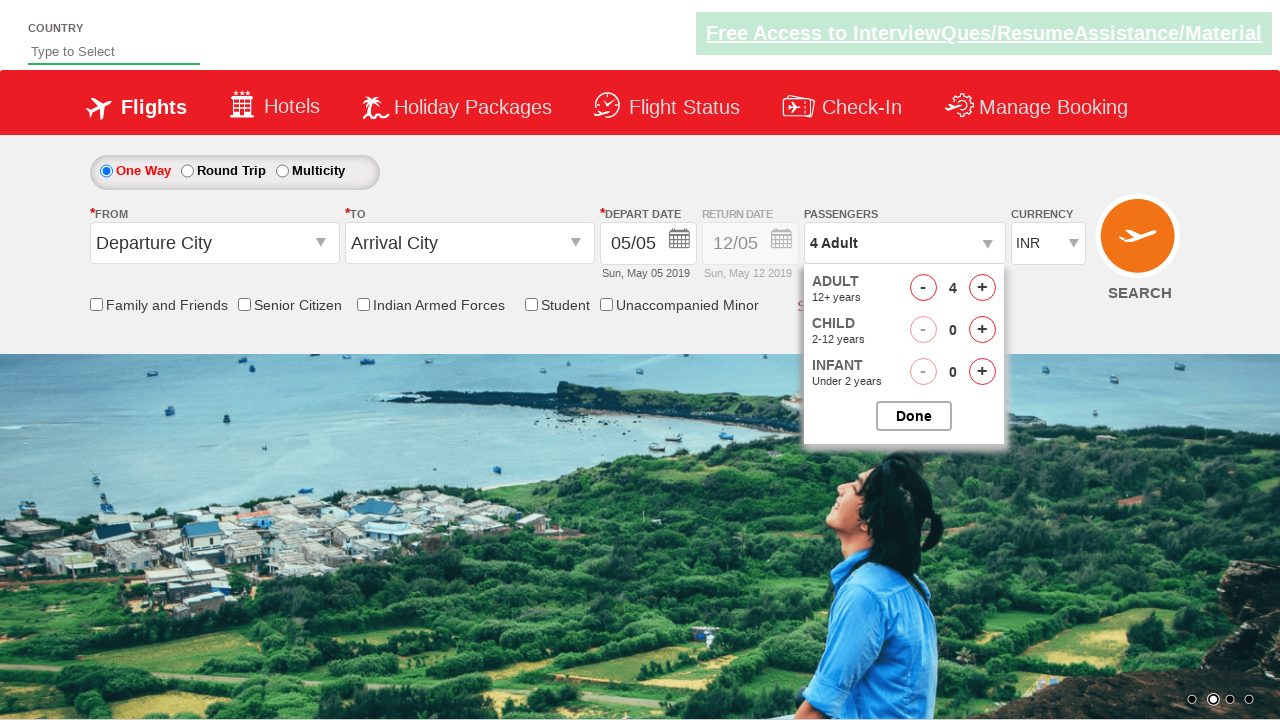

Clicked adult increment button (increment 4 of 4) at (982, 288) on #hrefIncAdt
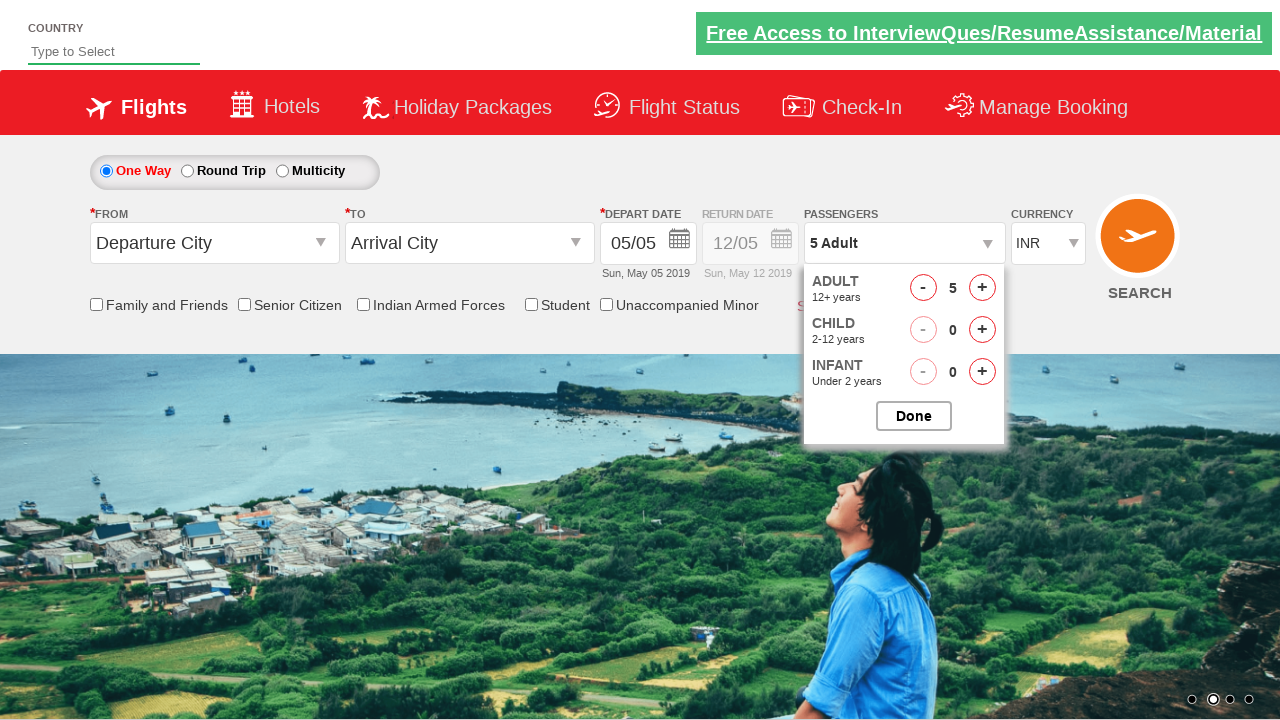

Closed the passenger options dropdown at (914, 416) on #btnclosepaxoption
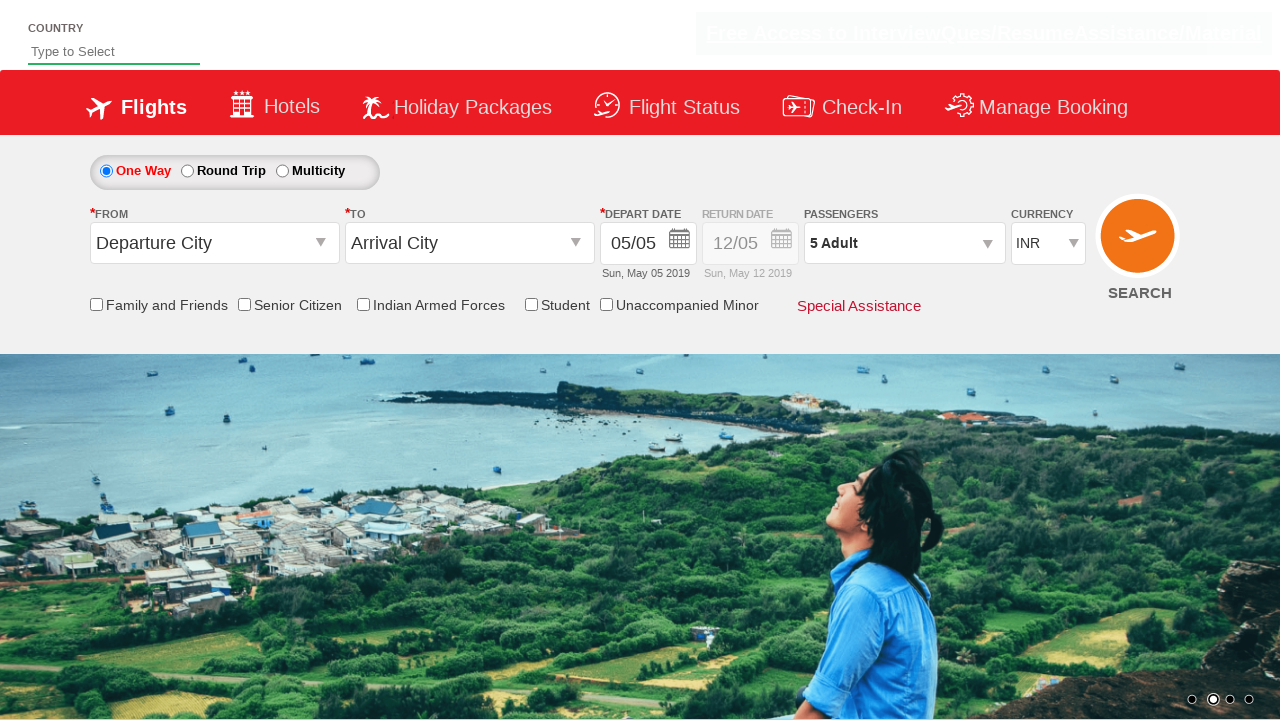

Retrieved passenger info text: '5 Adult'
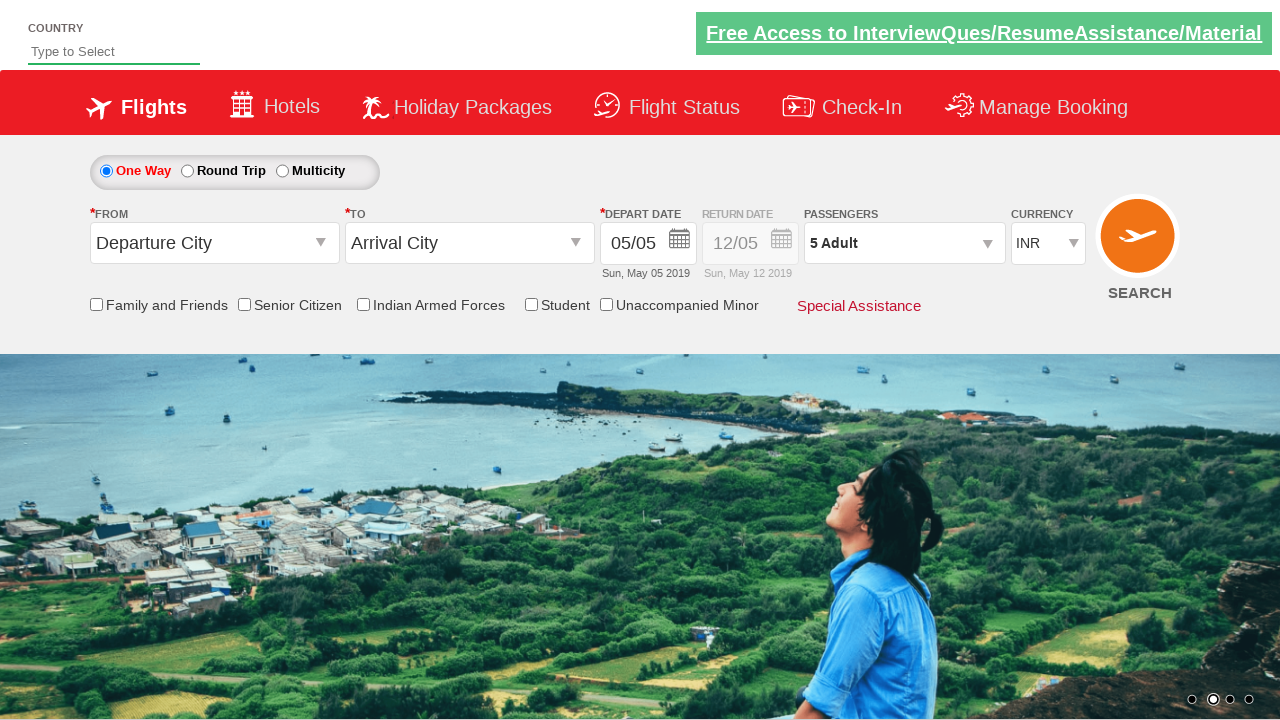

Verified passenger info displays '5 Adult' as expected
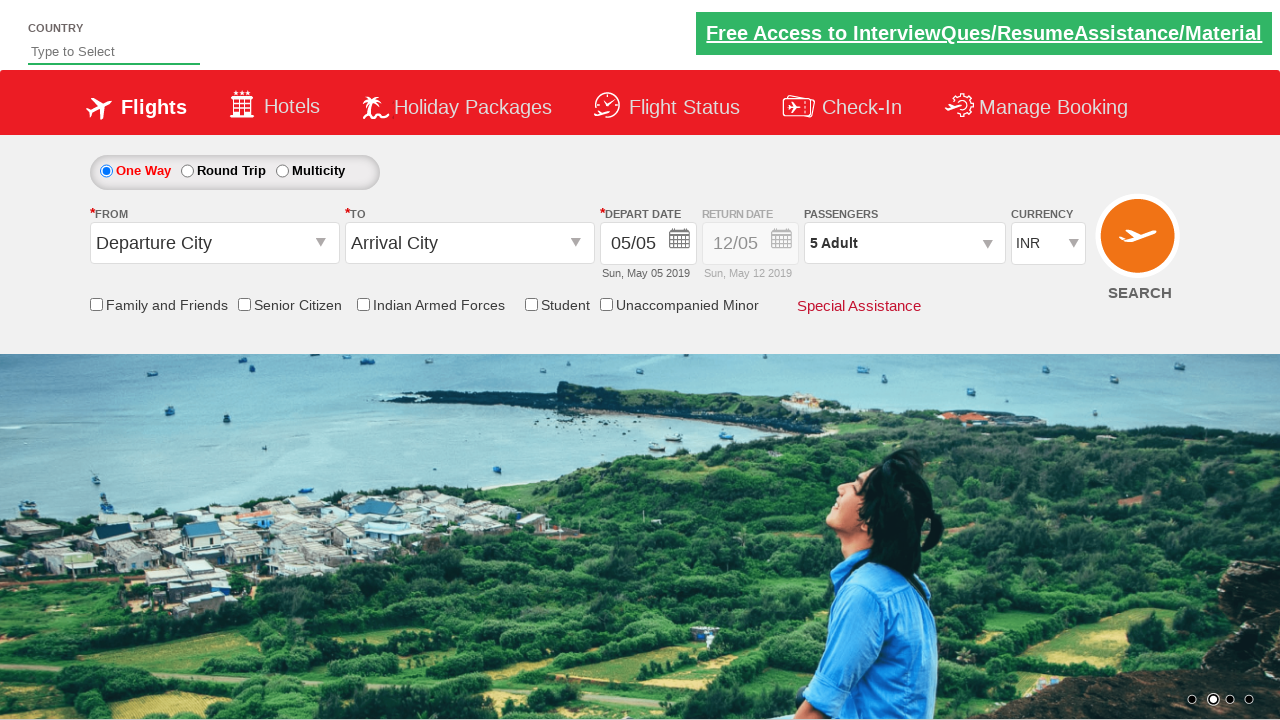

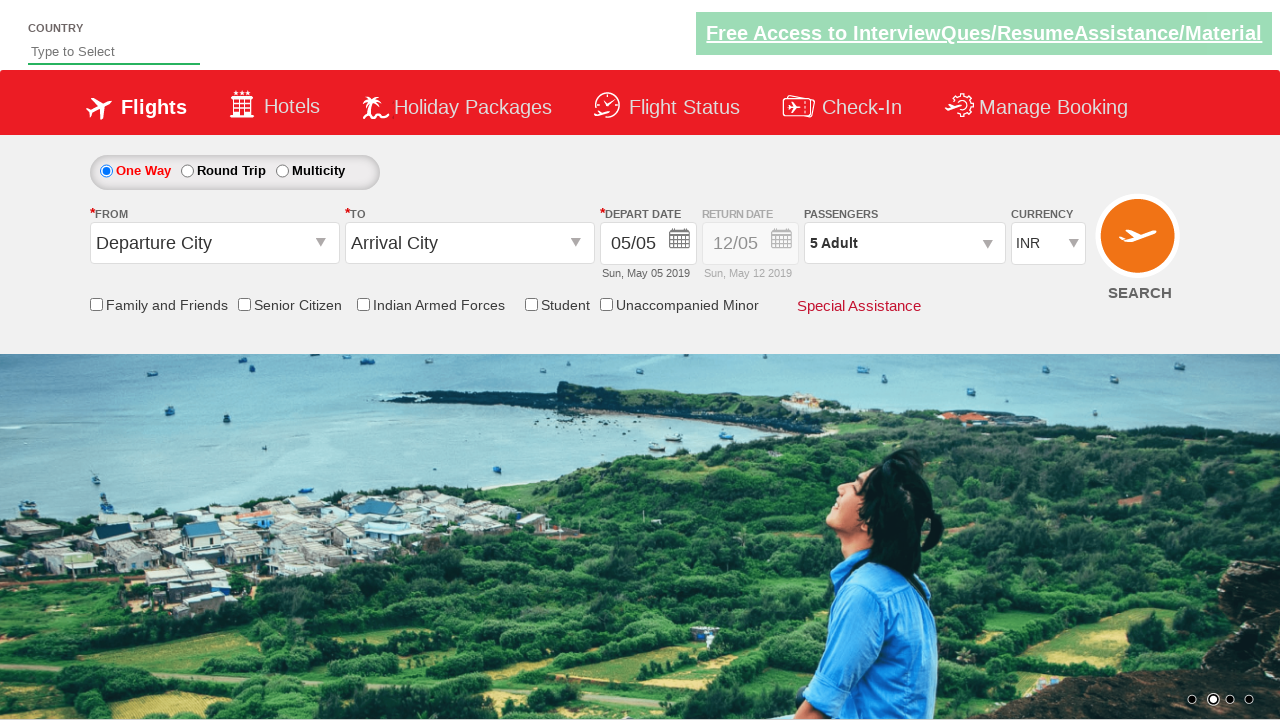